Tests checkbox functionality by checking and unchecking a Sunday checkbox

Starting URL: https://testautomationpractice.blogspot.com/

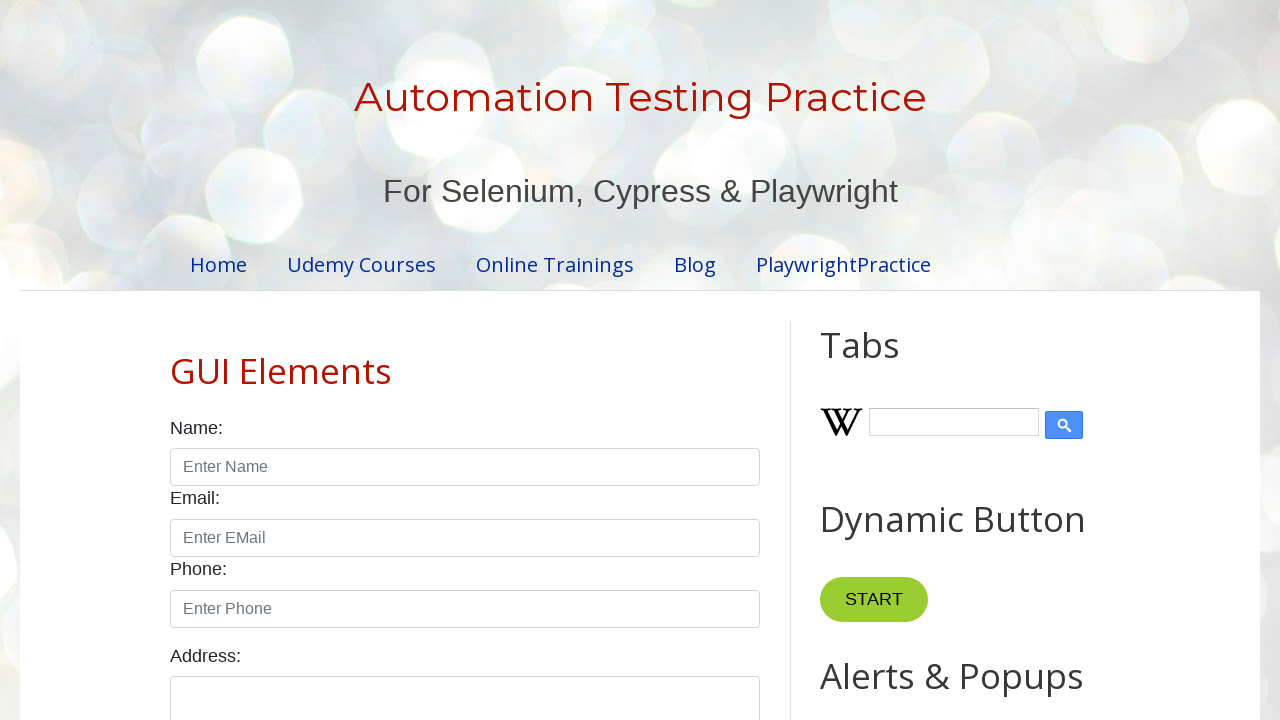

Checked the Sunday checkbox at (176, 360) on #sunday
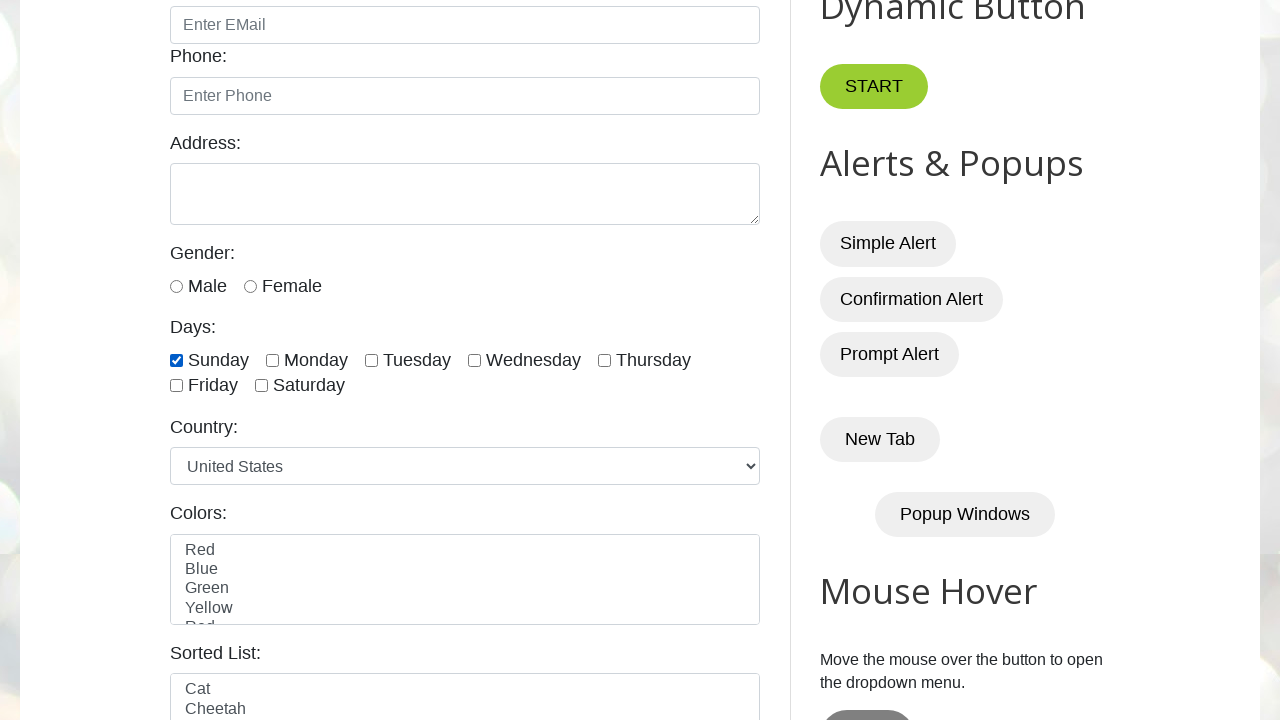

Unchecked the Sunday checkbox at (176, 360) on #sunday
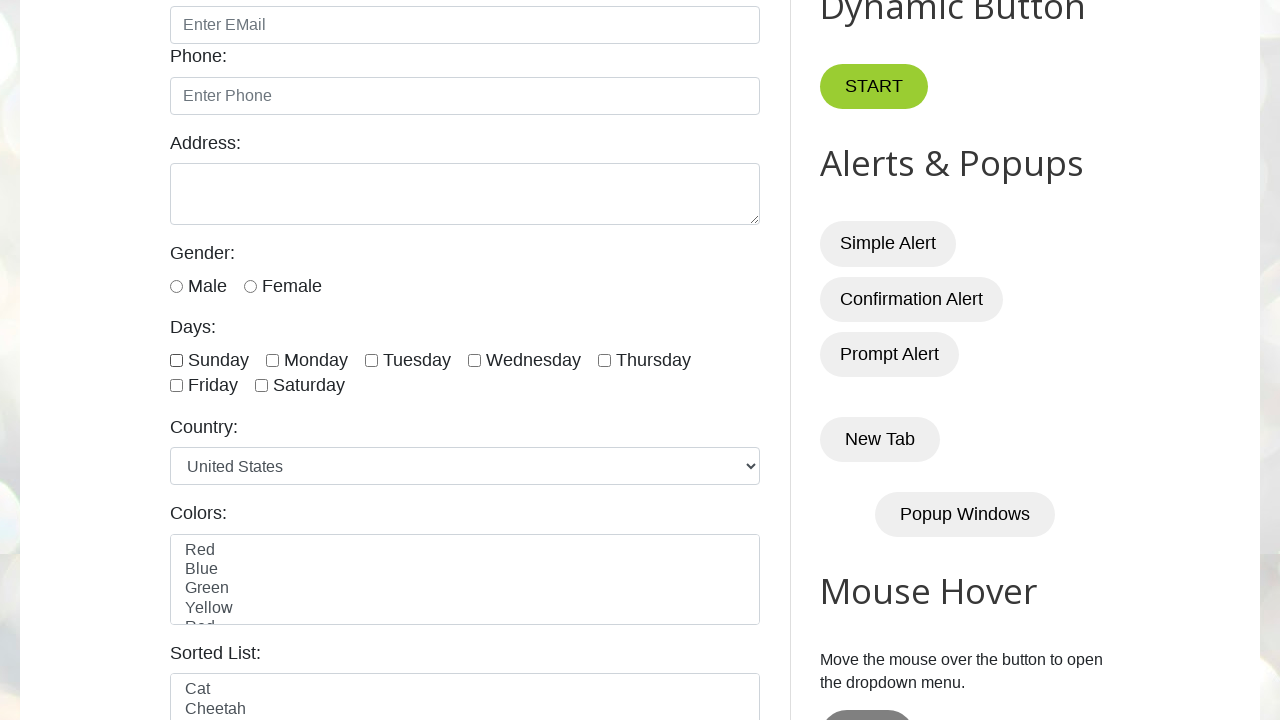

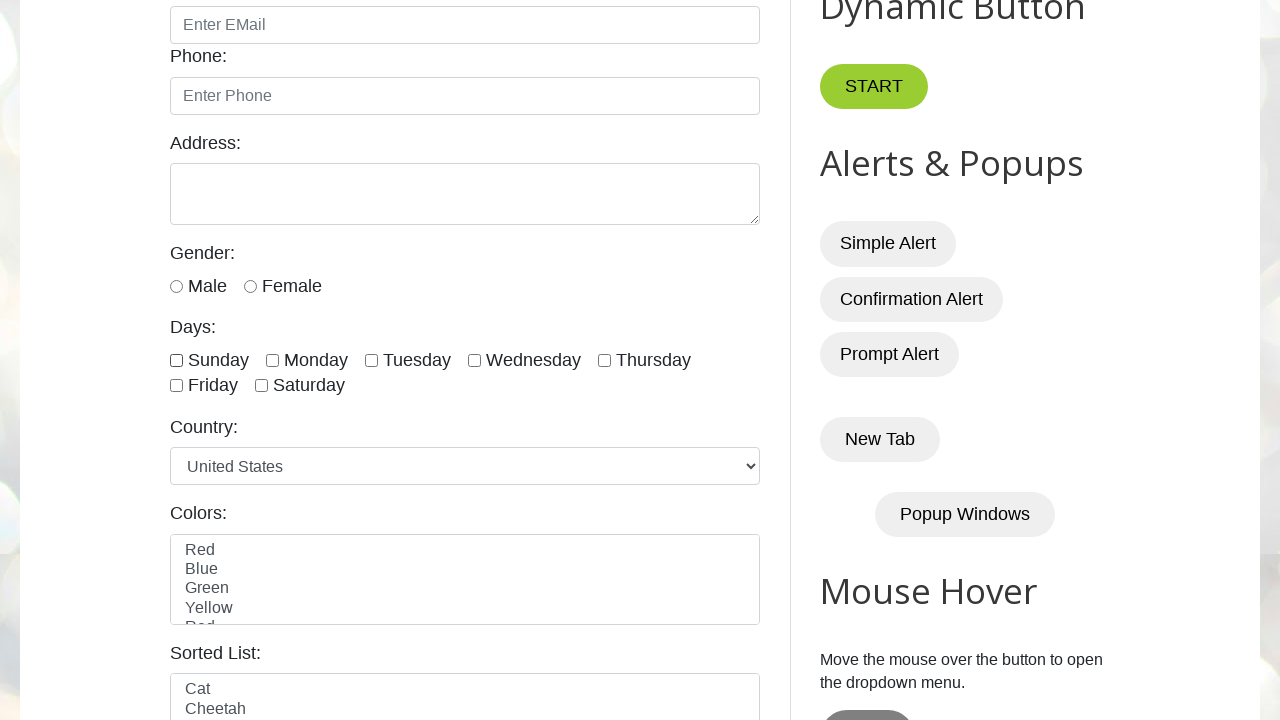